Navigates to HomeExchange website and scrolls down the page to view content

Starting URL: https://www.homeexchange.com/

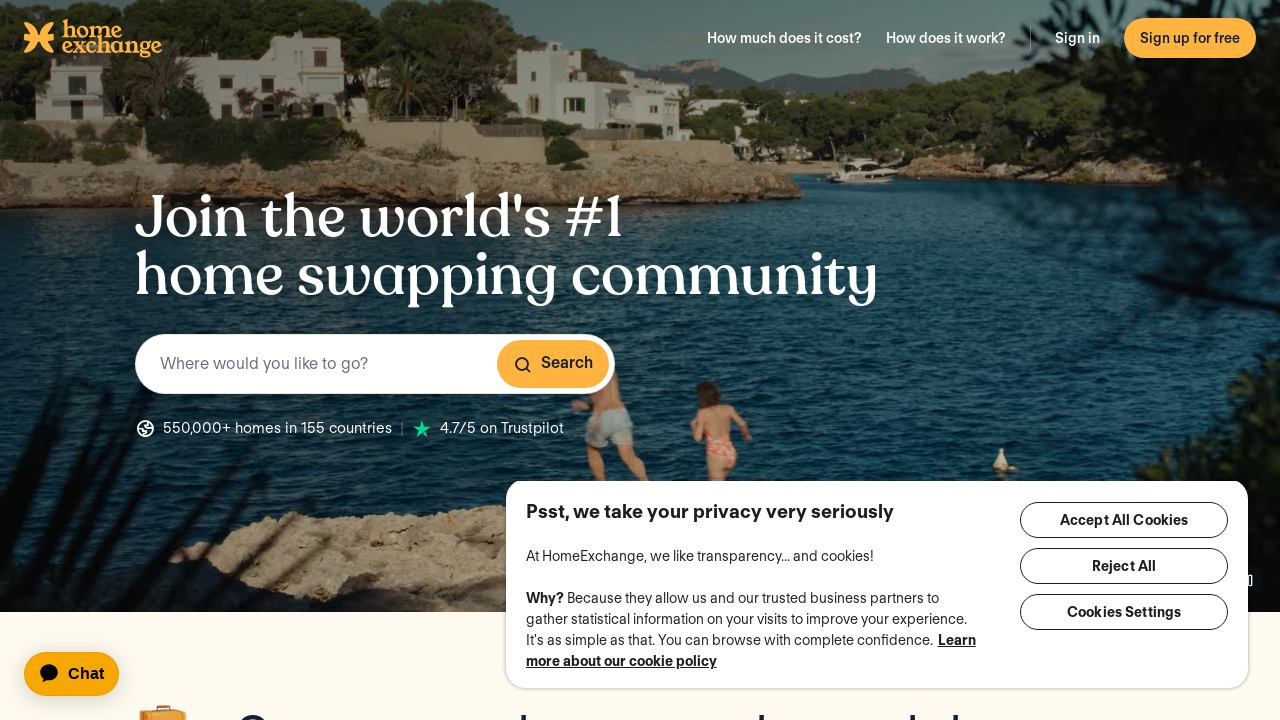

Scrolled down the page by 300 pixels
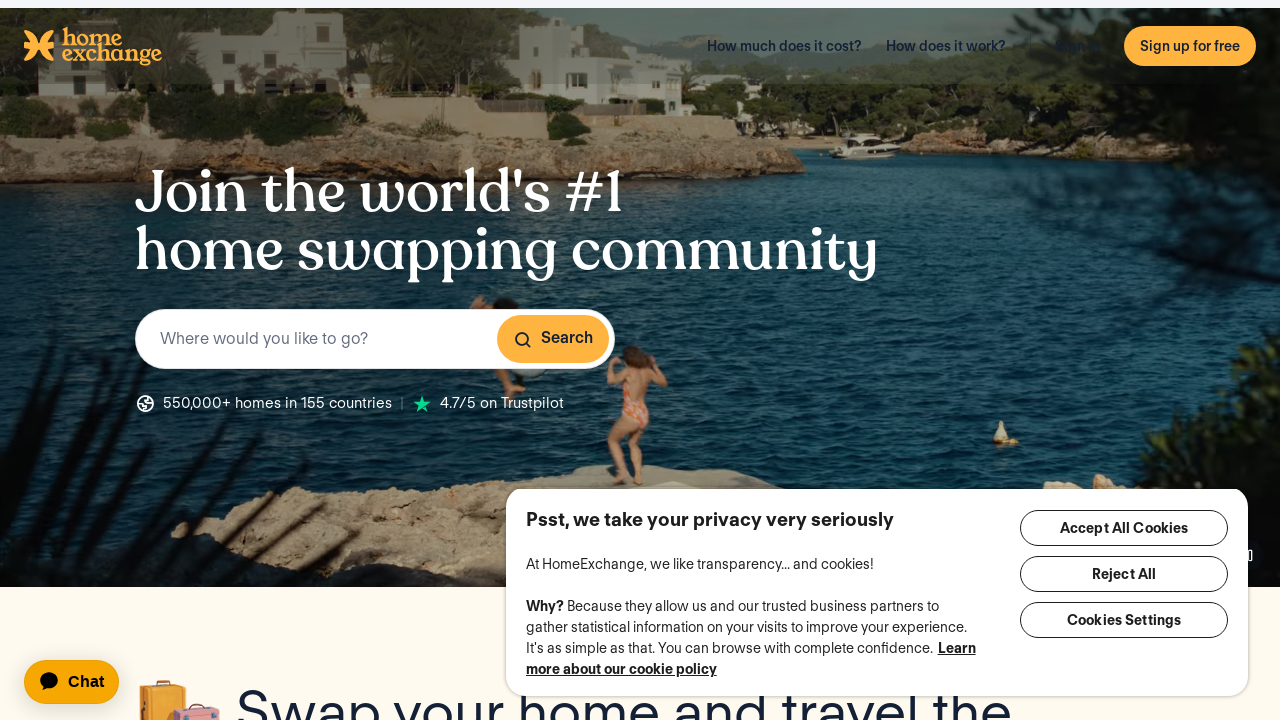

Waited 2 seconds for content to load
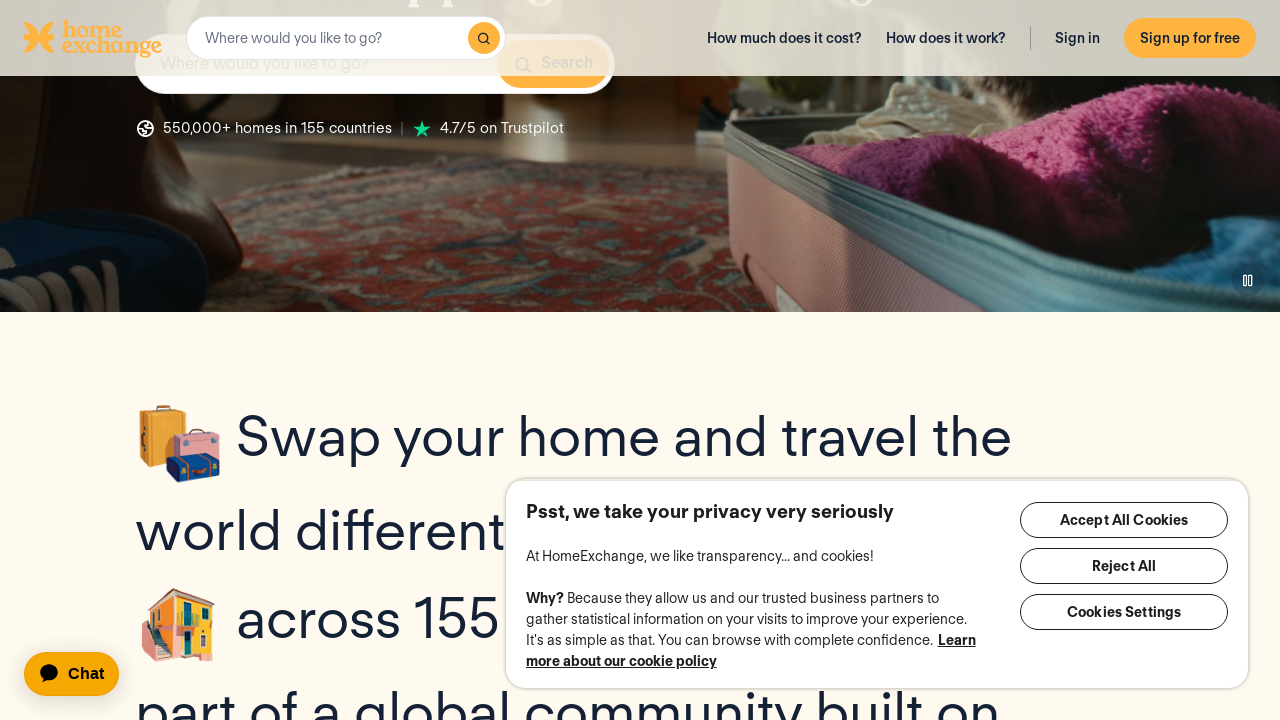

Scrolled down the page by 3000 pixels
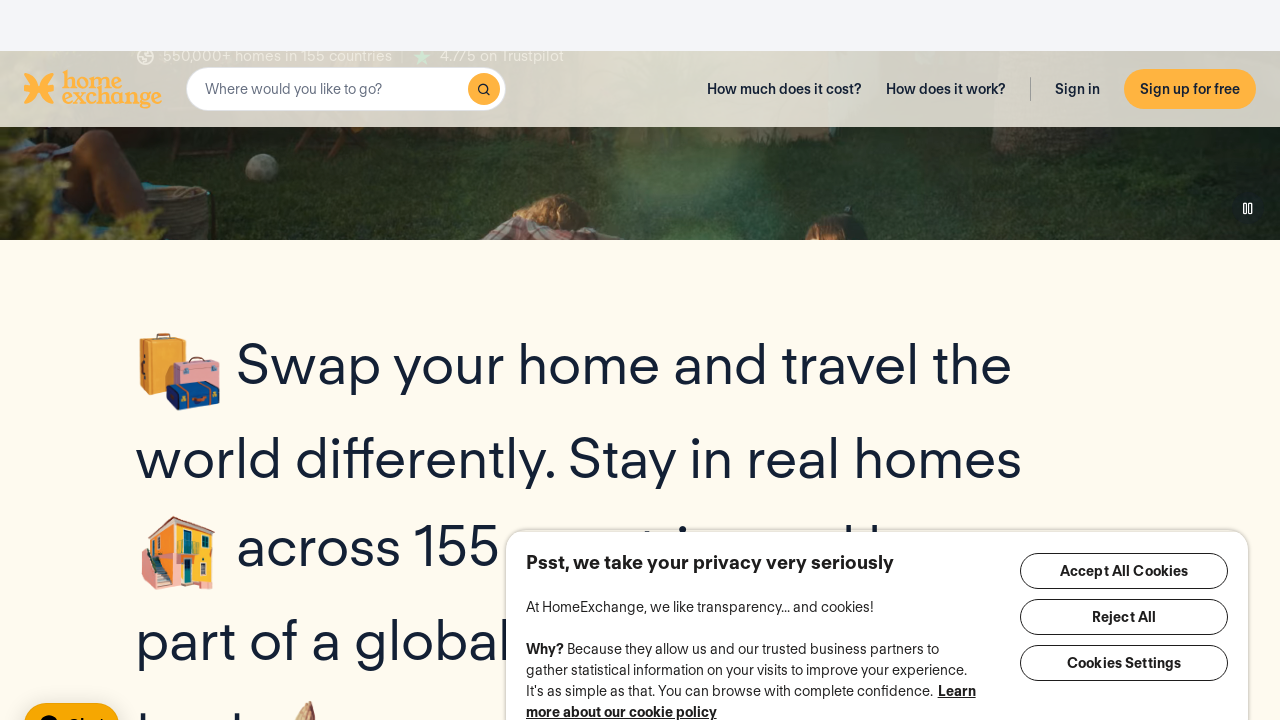

Waited 3 seconds for content to load
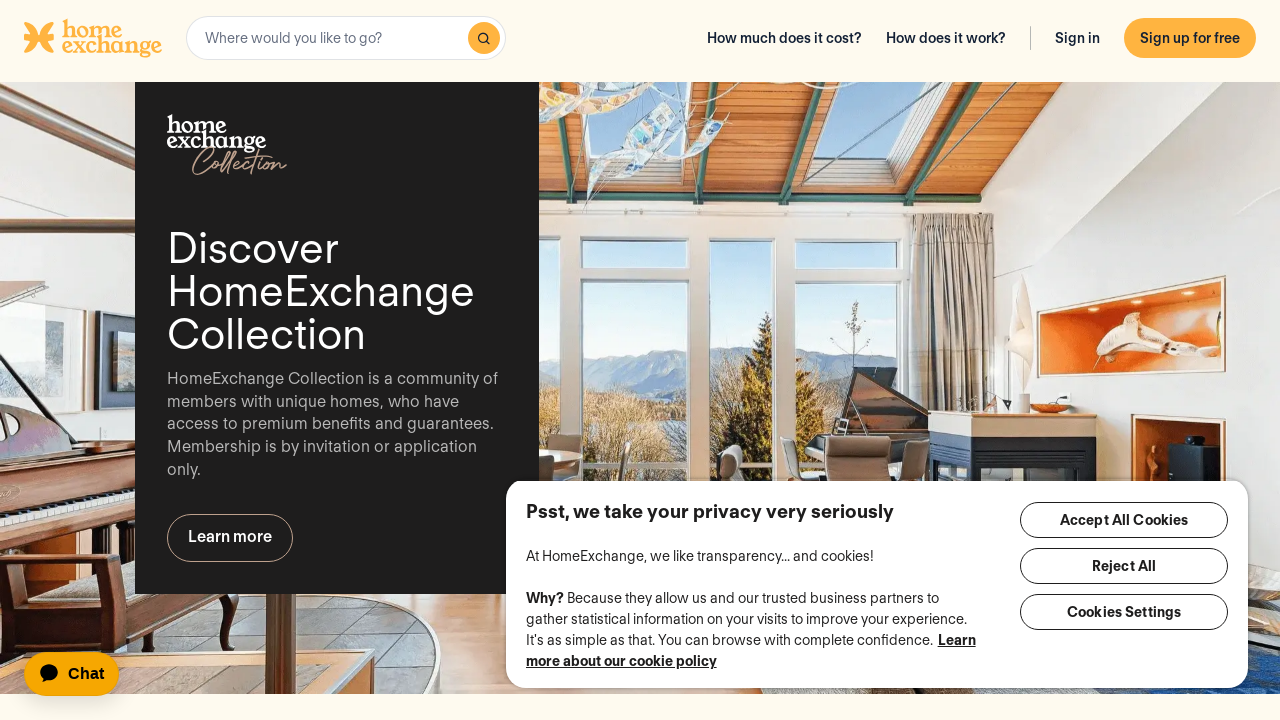

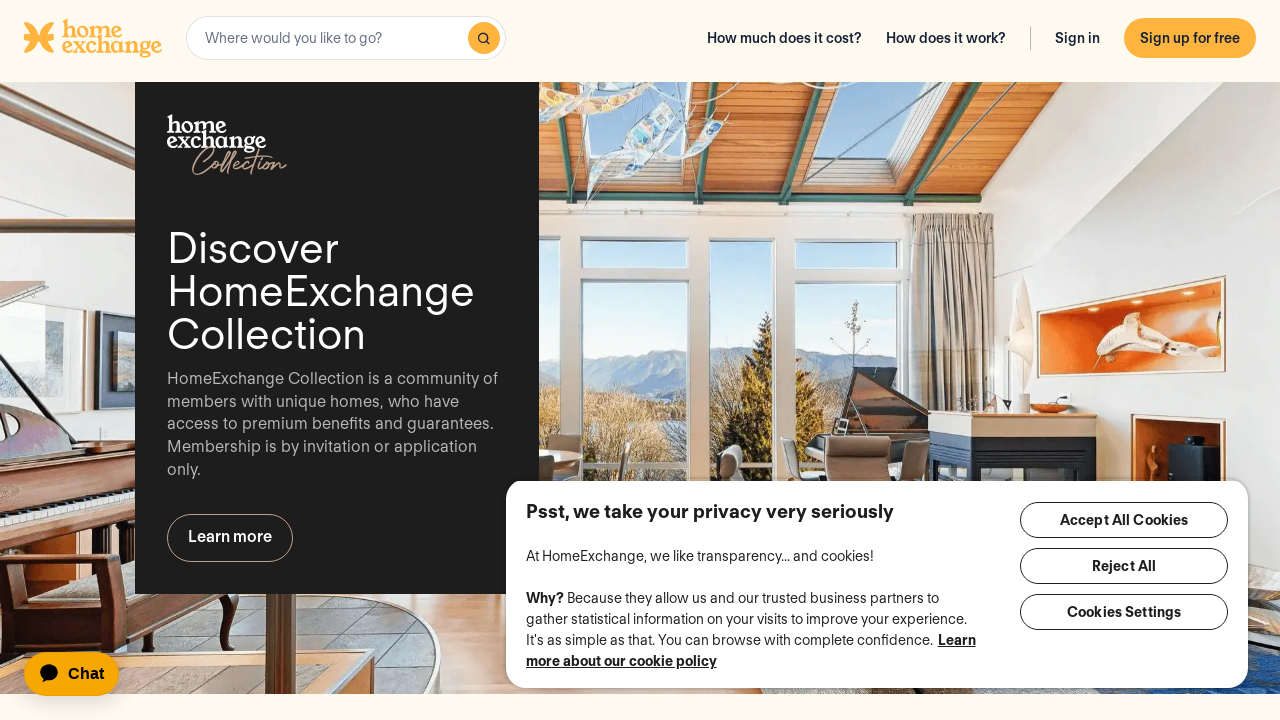